Tests adding specific vegetables (Cucumber, Brocolli, Beetroot) to a shopping cart on an e-commerce practice site by iterating through products and clicking "Add to cart" for matching items.

Starting URL: https://rahulshettyacademy.com/seleniumPractise/

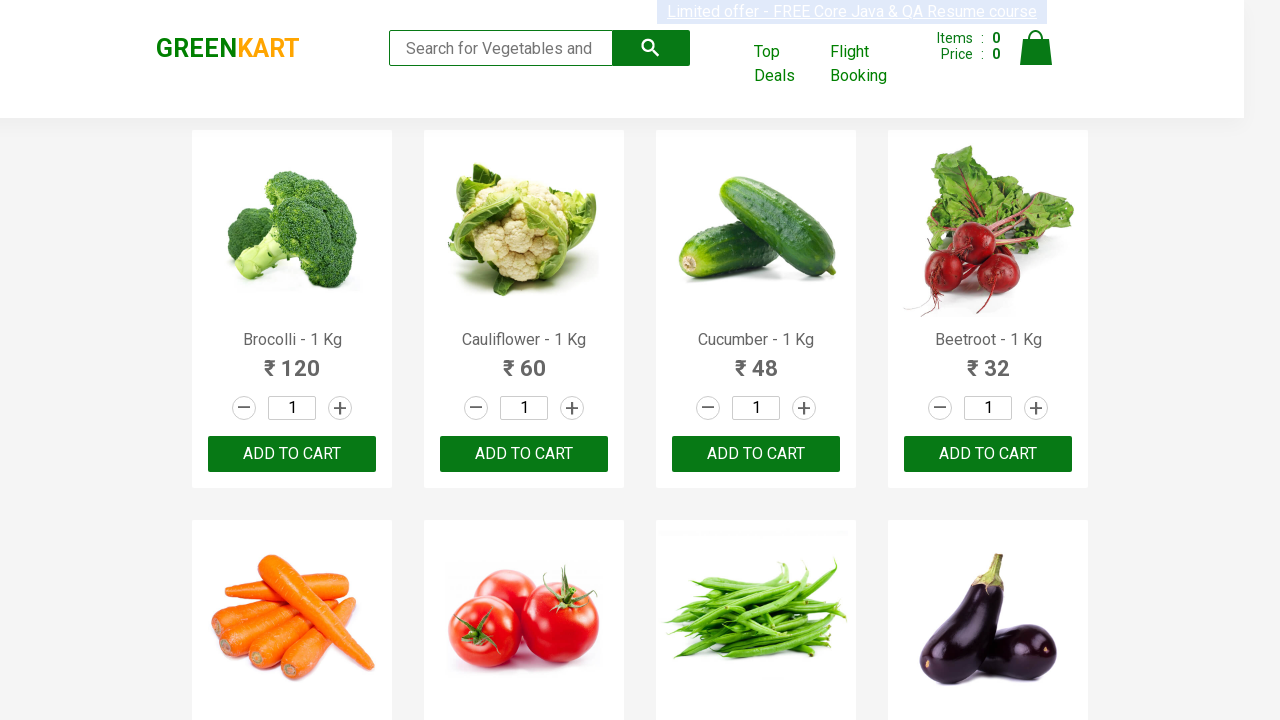

Waited for product names to load on the page
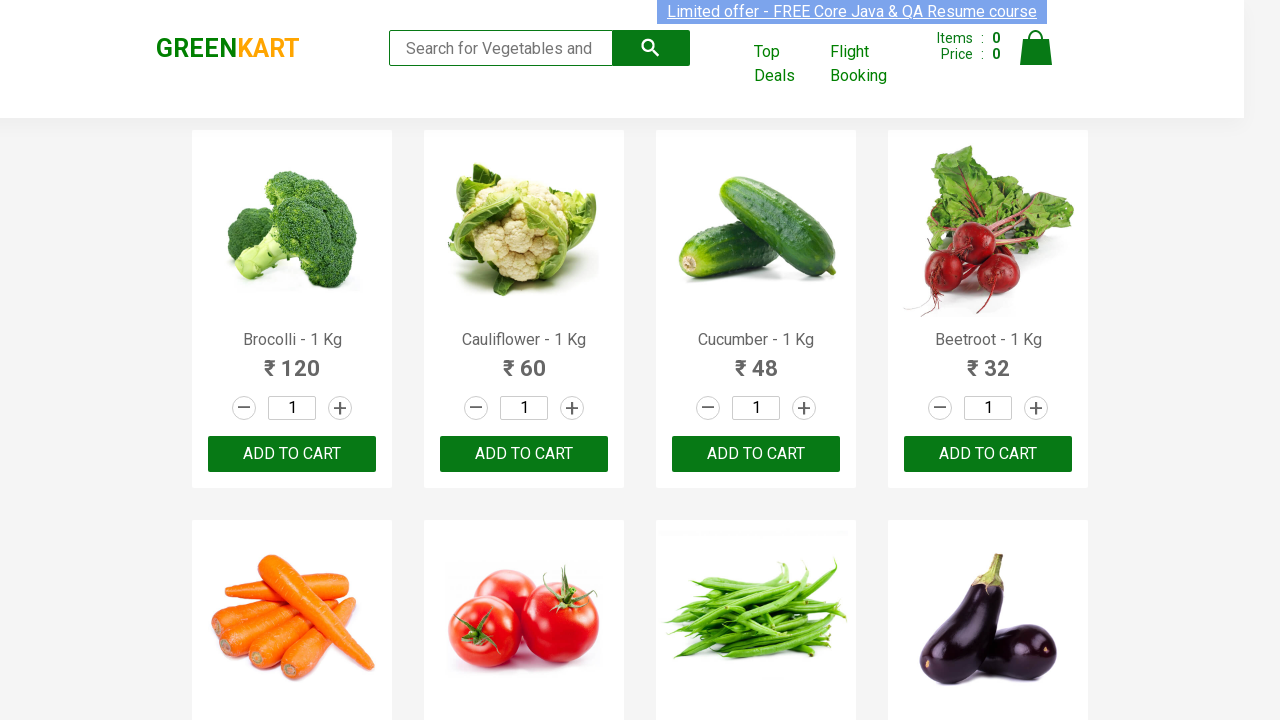

Retrieved all product elements from the page
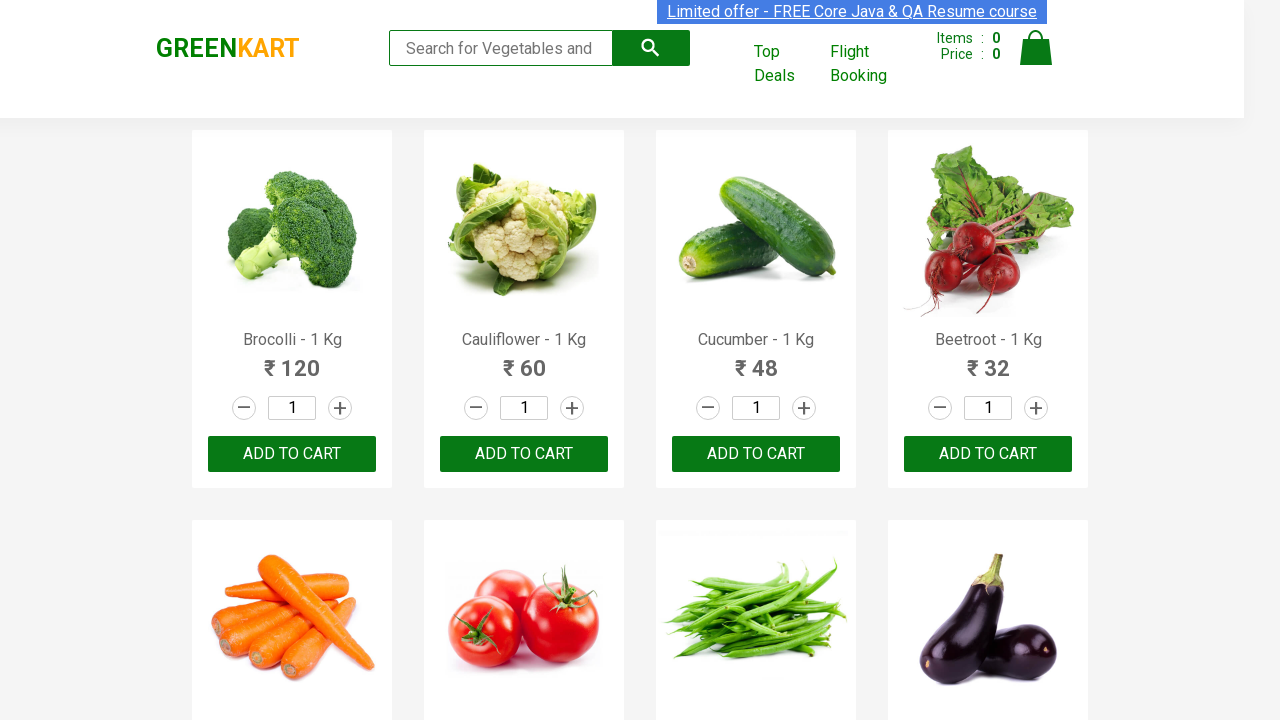

Retrieved product text: 'Brocolli - 1 Kg'
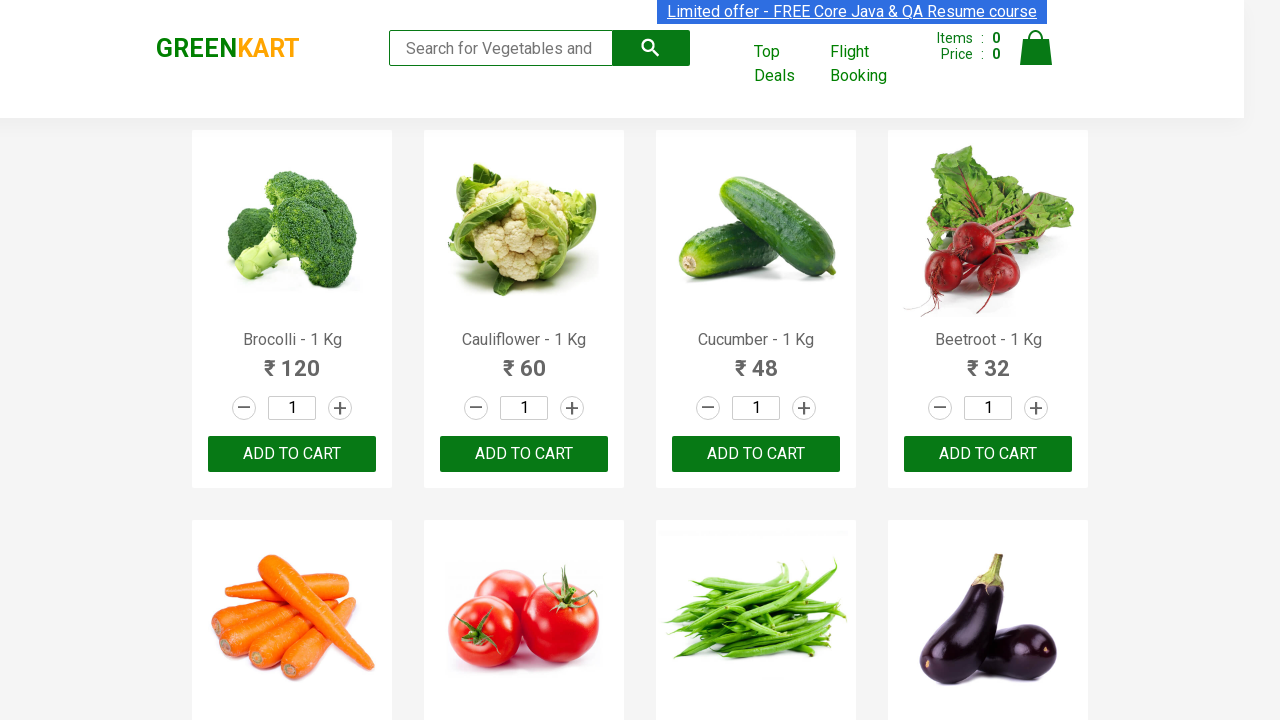

Extracted formatted product name: 'Brocolli'
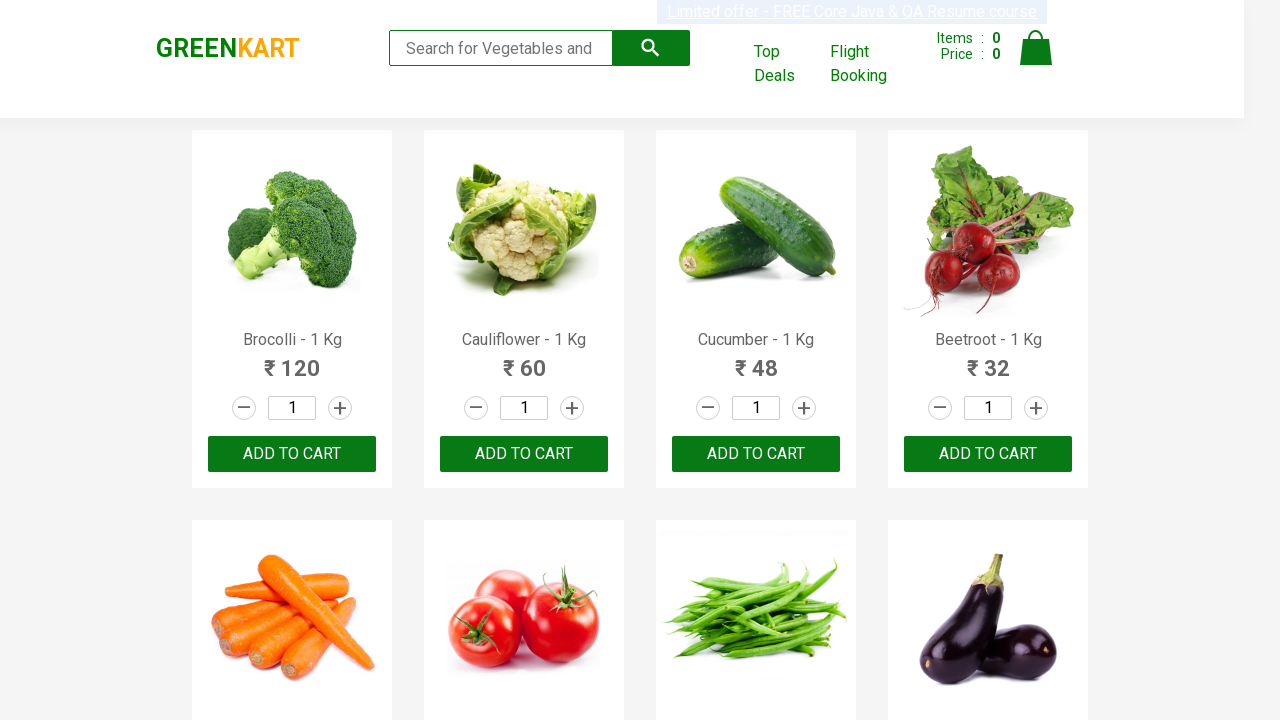

Product 'Brocolli' found in shopping list (item 1/3)
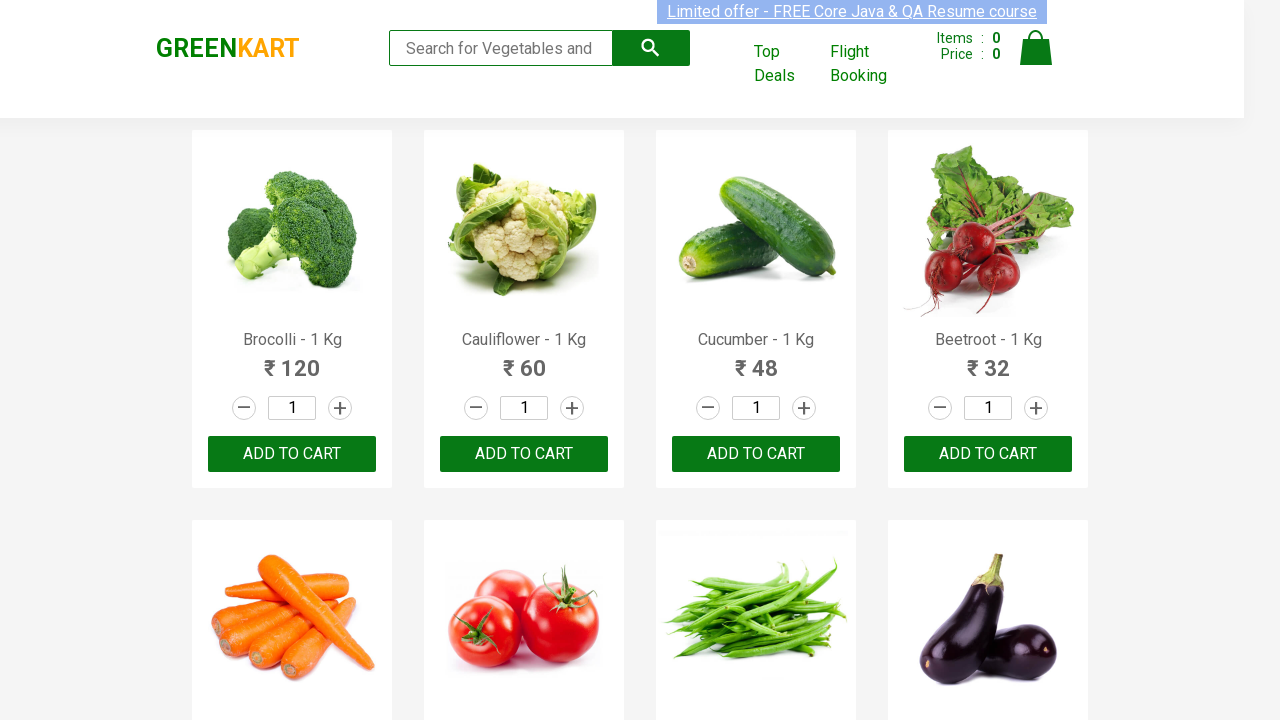

Retrieved all 'Add to cart' buttons (30 found)
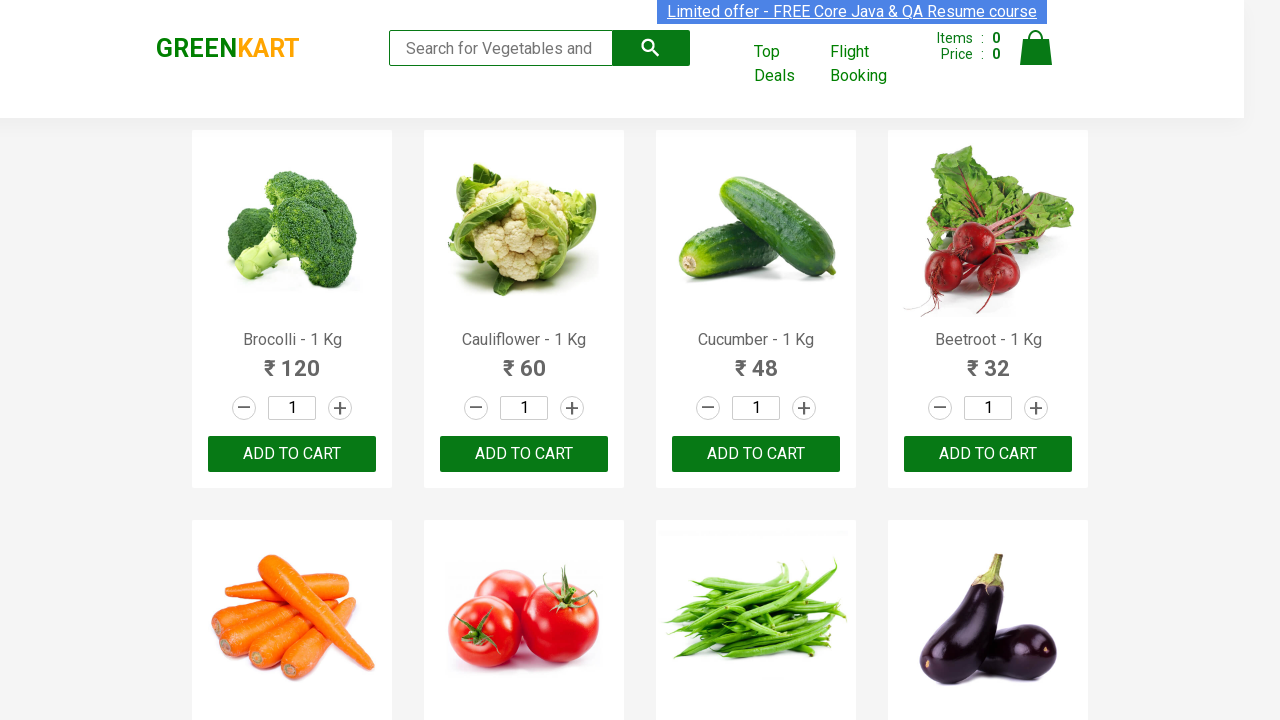

Clicked 'Add to cart' button for 'Brocolli' at (292, 454) on xpath=//div[@class='product-action']/button >> nth=0
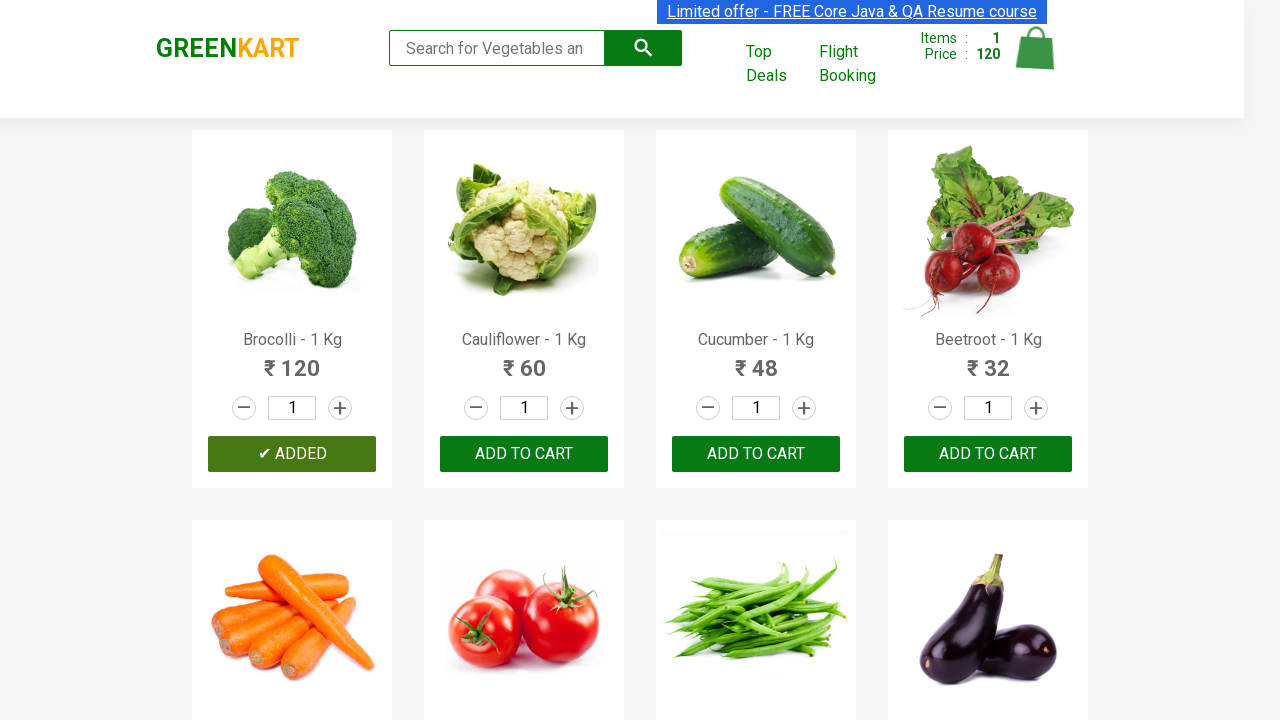

Retrieved product text: 'Cauliflower - 1 Kg'
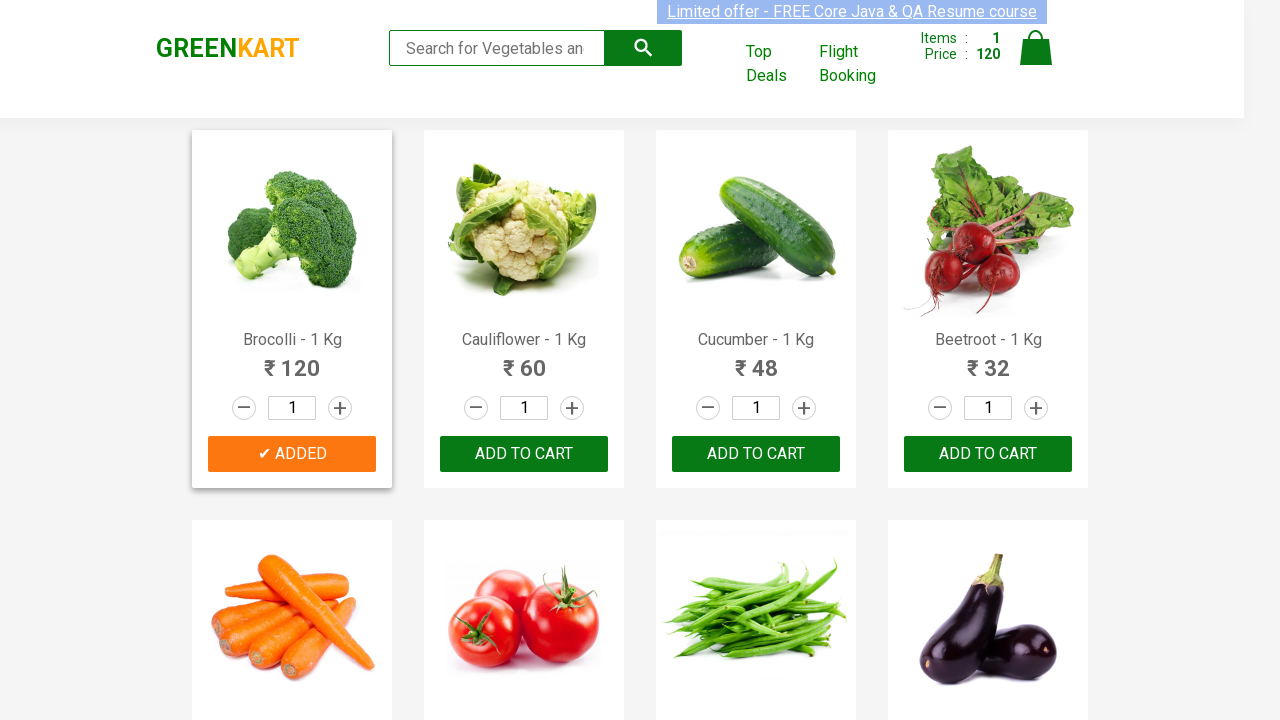

Extracted formatted product name: 'Cauliflower'
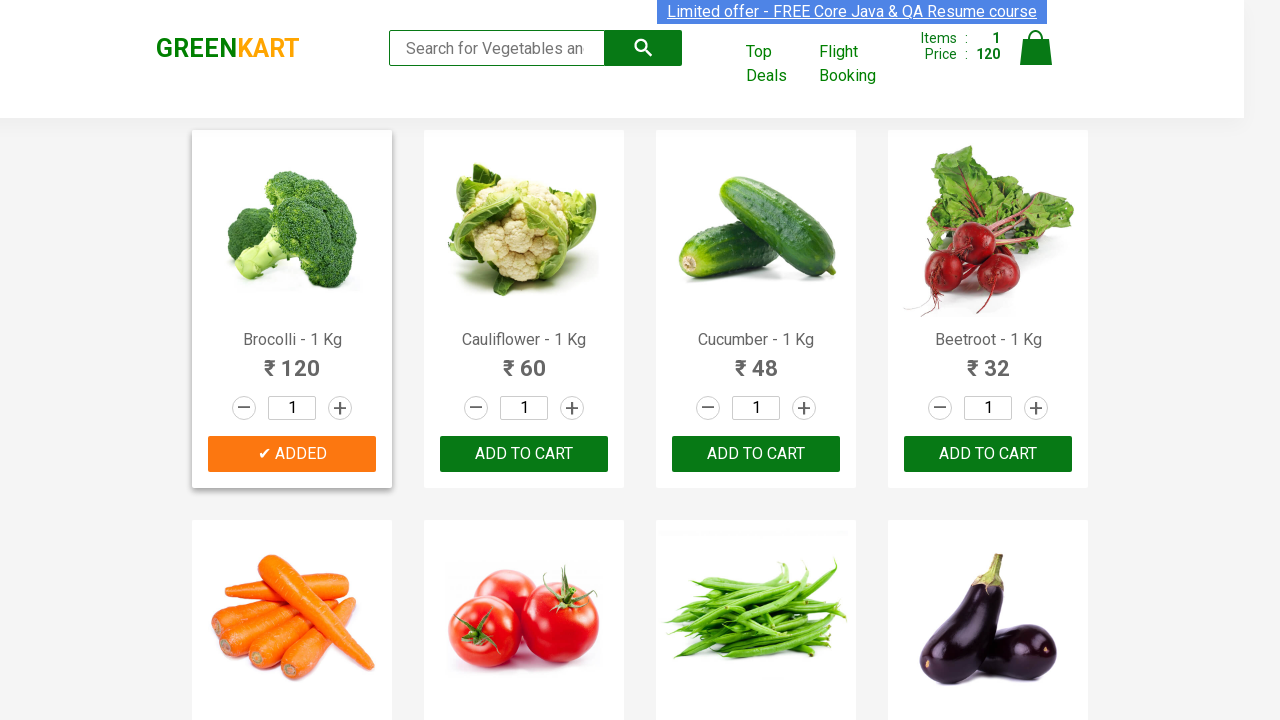

Retrieved product text: 'Cucumber - 1 Kg'
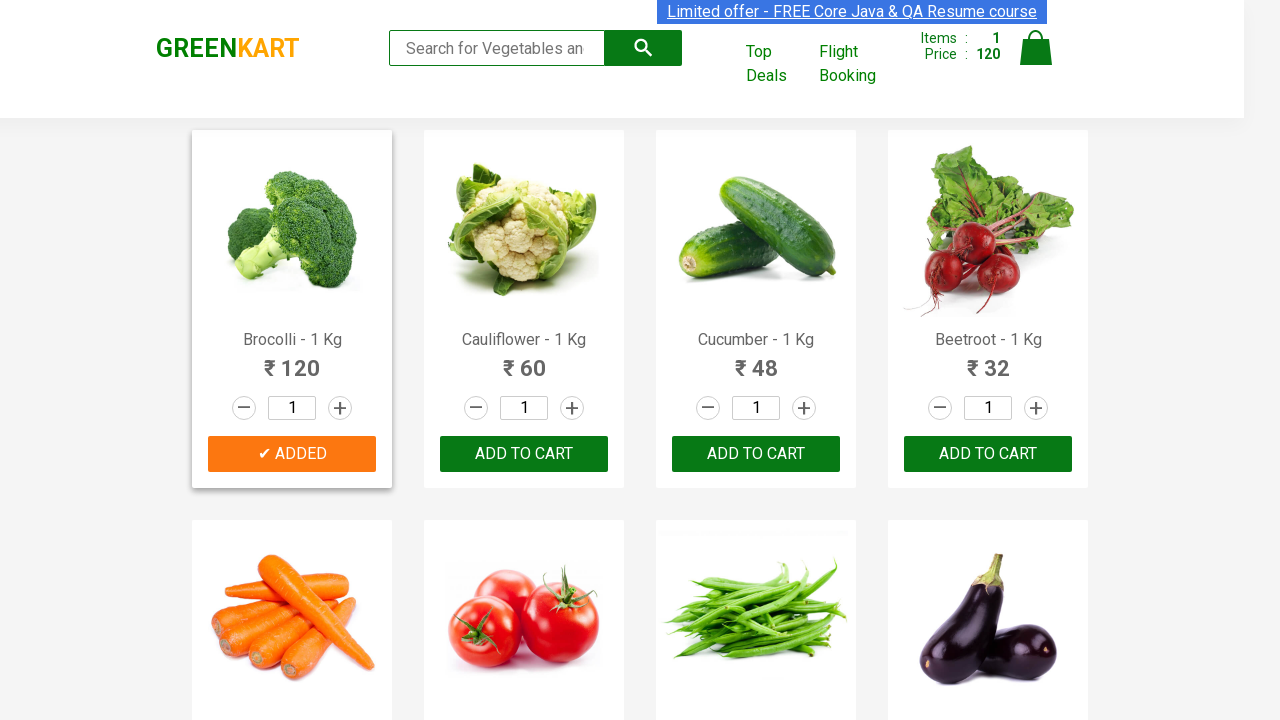

Extracted formatted product name: 'Cucumber'
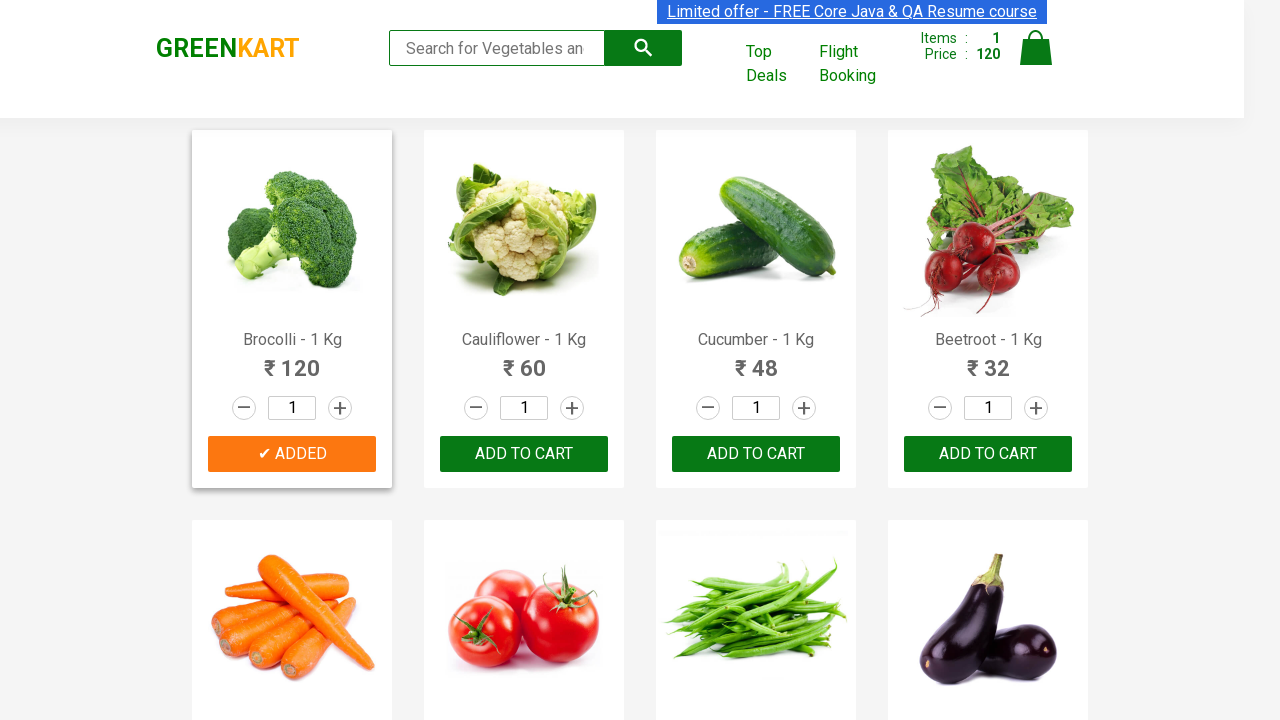

Product 'Cucumber' found in shopping list (item 2/3)
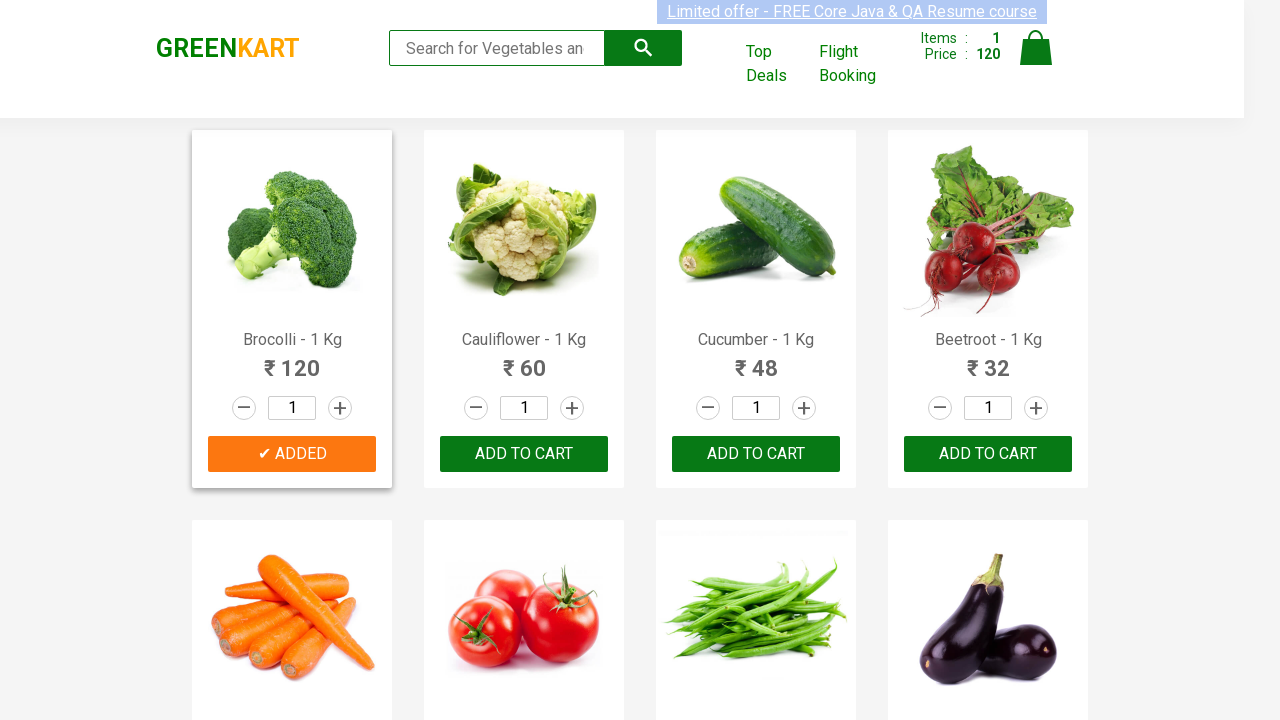

Retrieved all 'Add to cart' buttons (30 found)
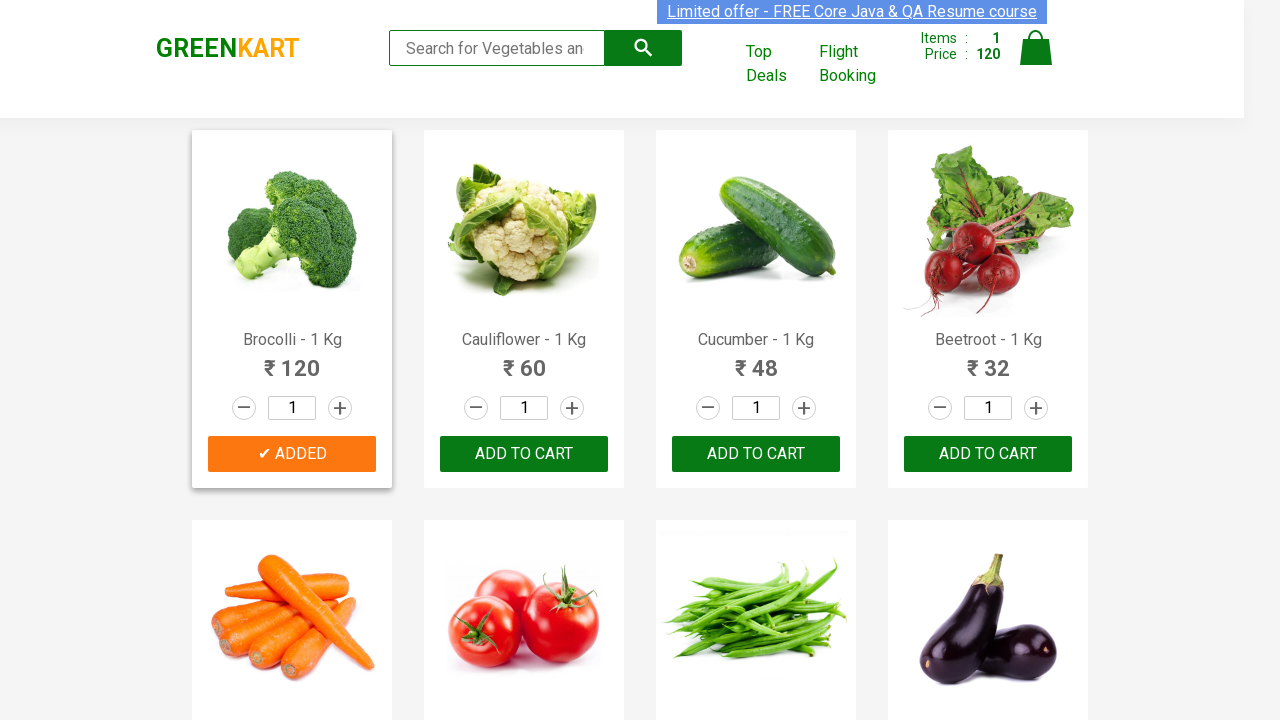

Clicked 'Add to cart' button for 'Cucumber' at (756, 454) on xpath=//div[@class='product-action']/button >> nth=2
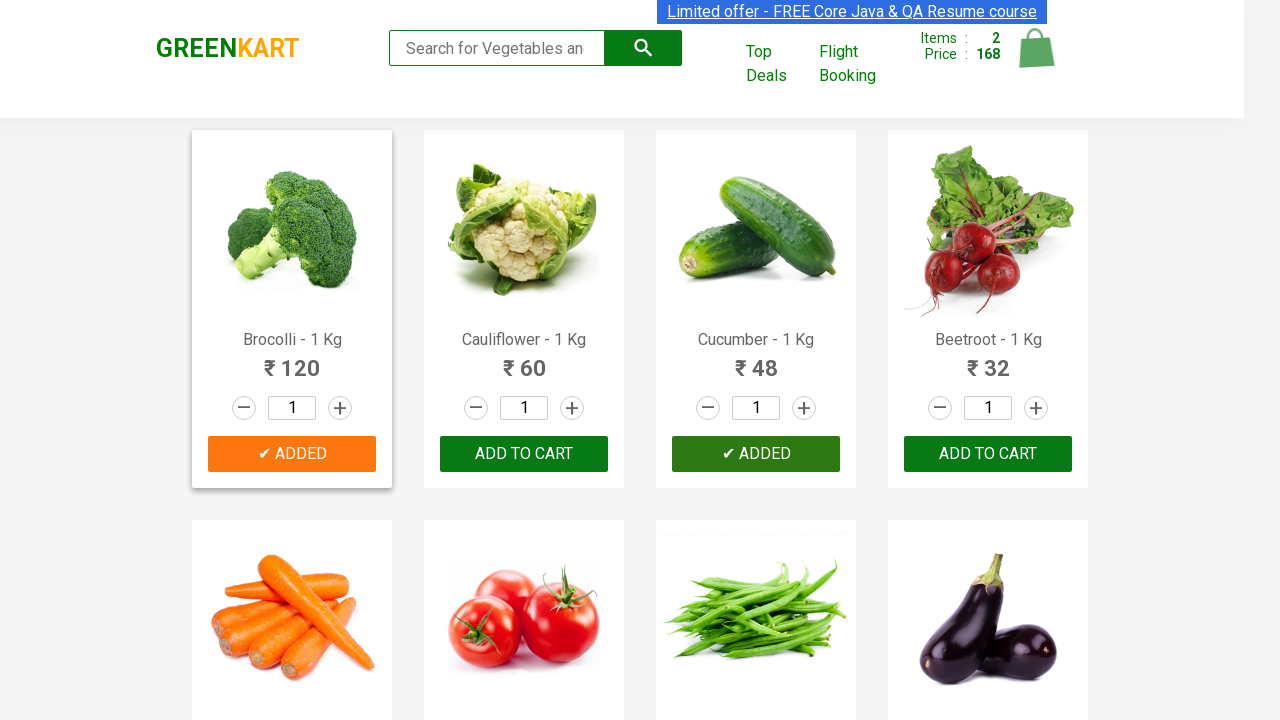

Retrieved product text: 'Beetroot - 1 Kg'
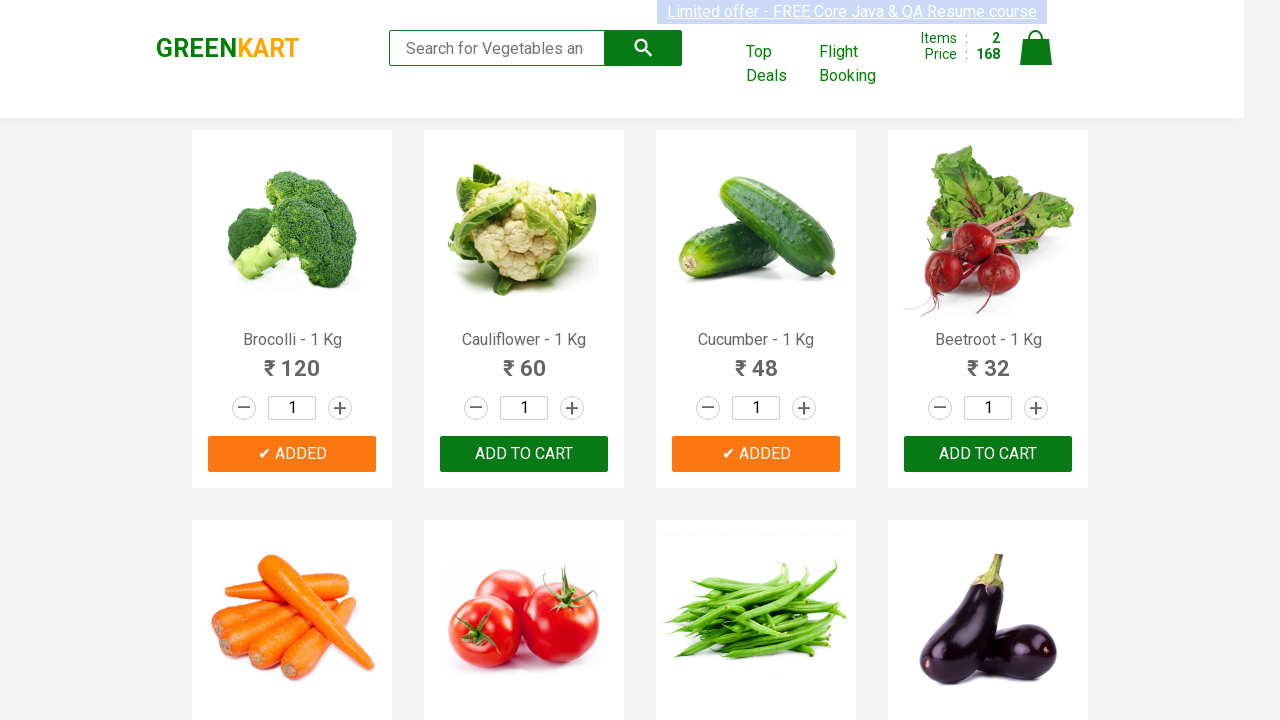

Extracted formatted product name: 'Beetroot'
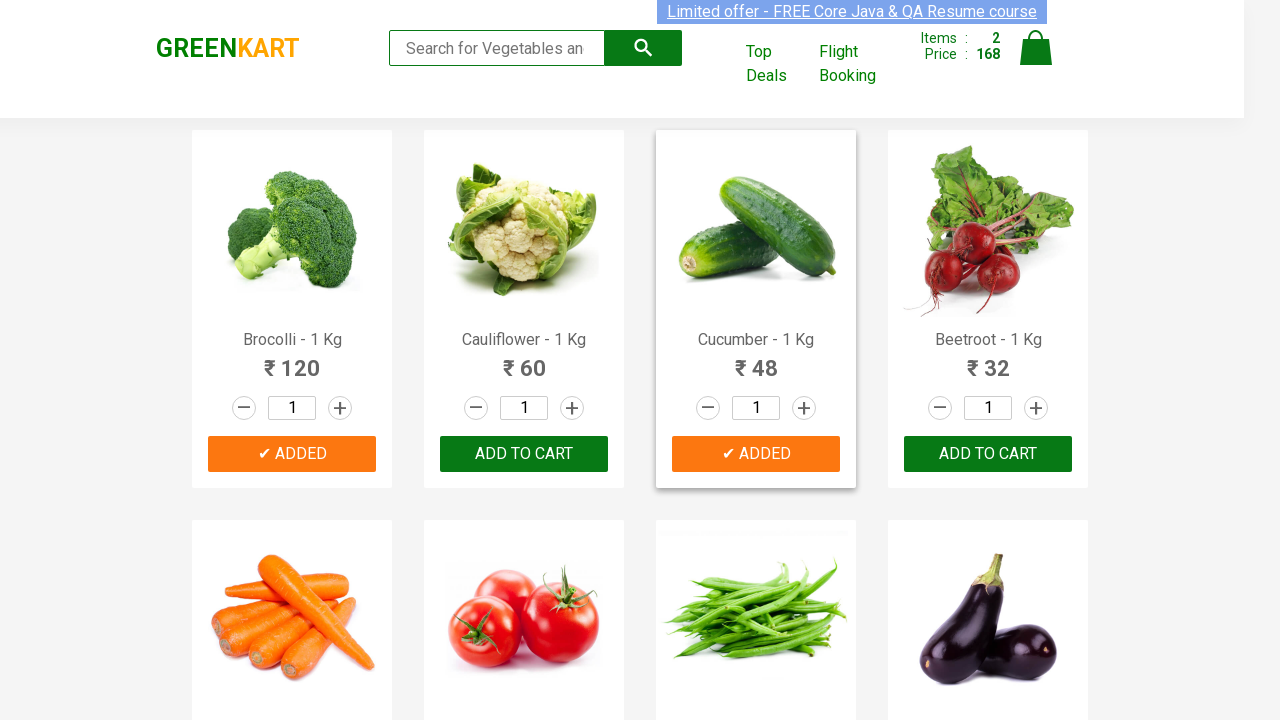

Product 'Beetroot' found in shopping list (item 3/3)
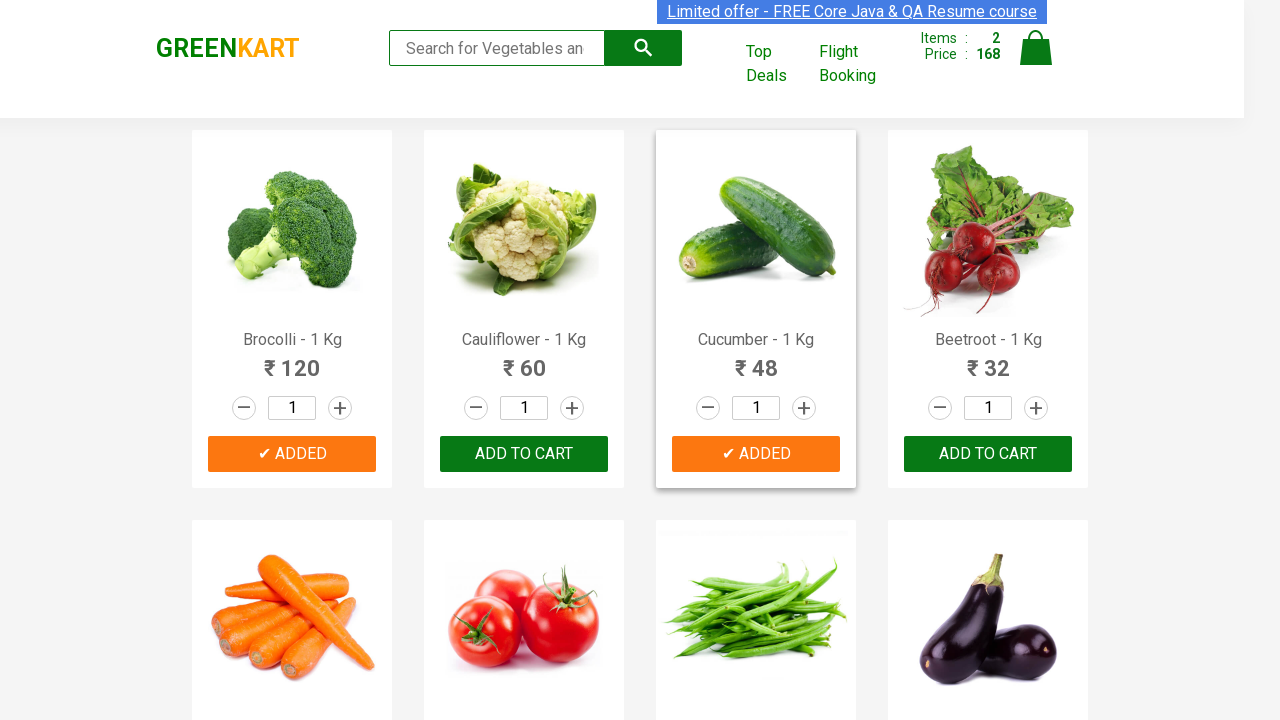

Retrieved all 'Add to cart' buttons (30 found)
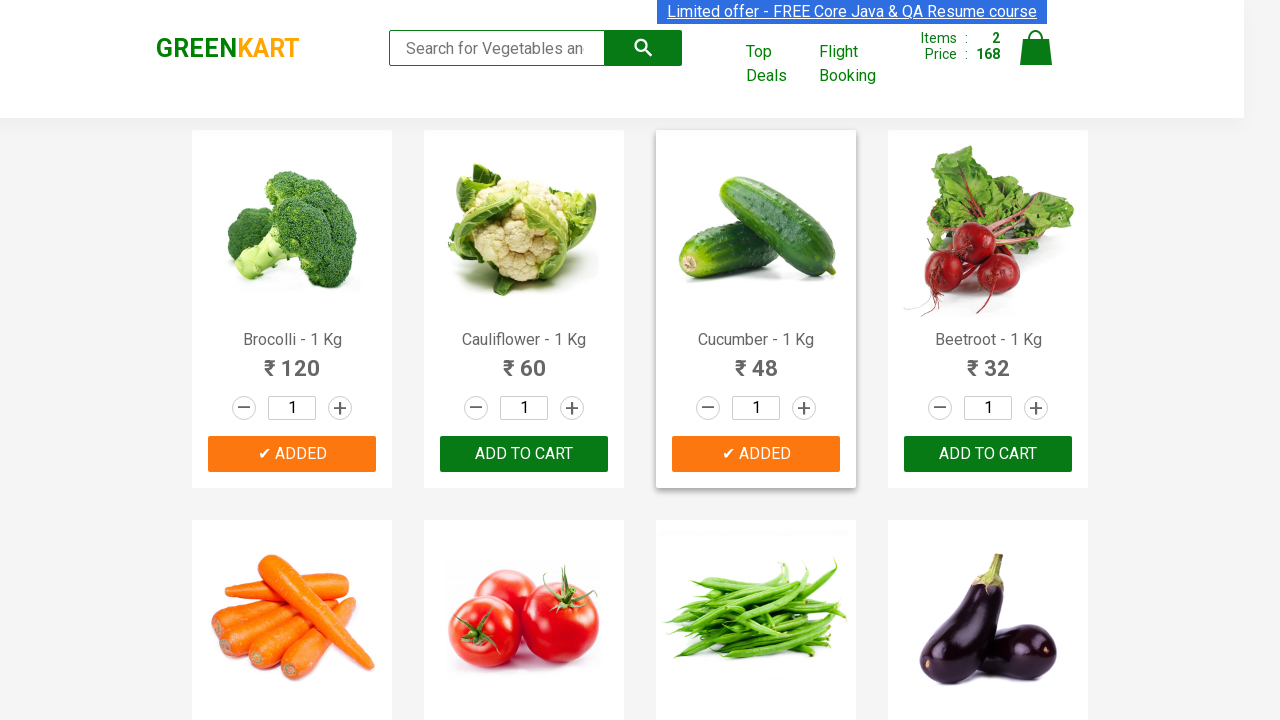

Clicked 'Add to cart' button for 'Beetroot' at (988, 454) on xpath=//div[@class='product-action']/button >> nth=3
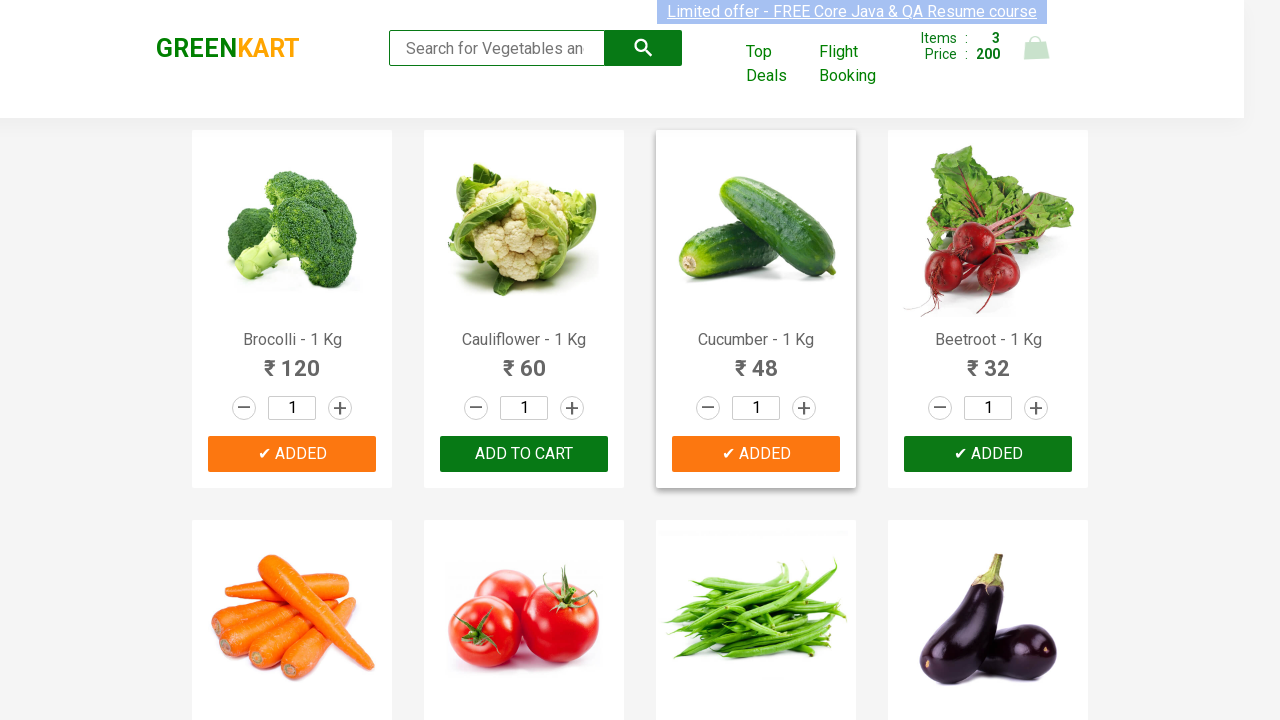

All 3 required items have been added to cart
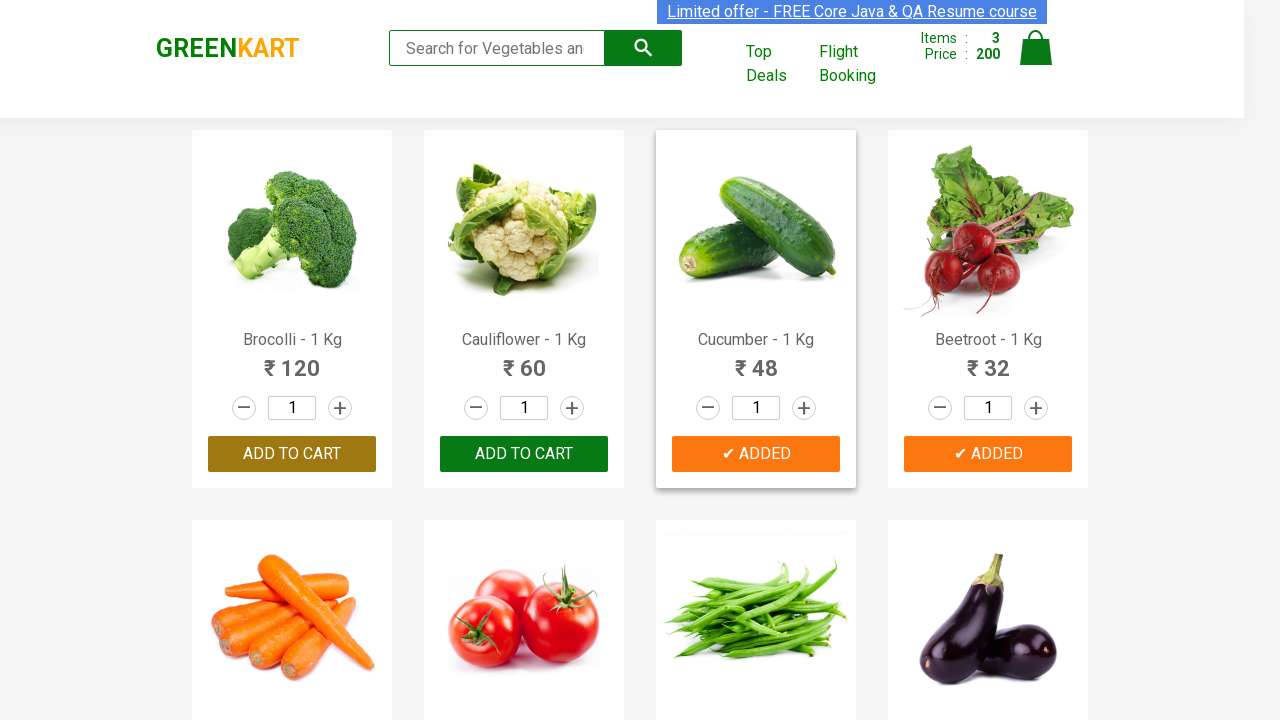

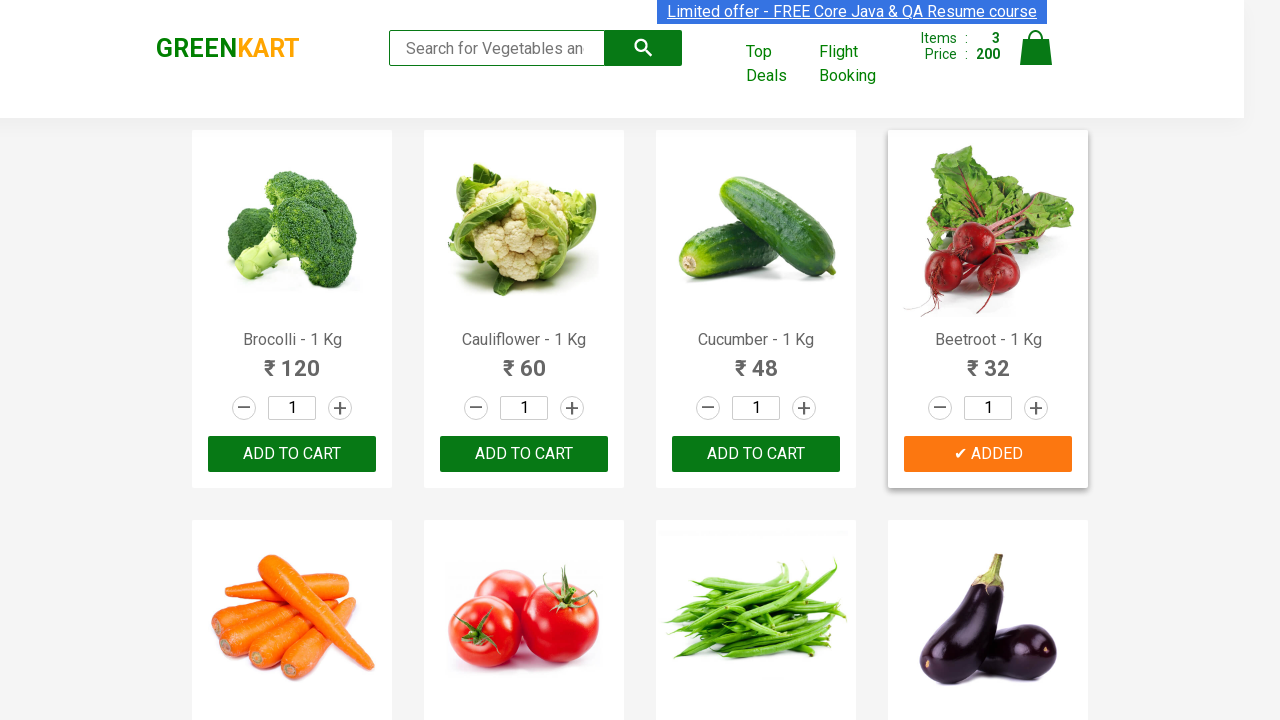